Navigates to Rahul Shetty Academy website and verifies the page loads successfully

Starting URL: https://rahulshettyacademy.com

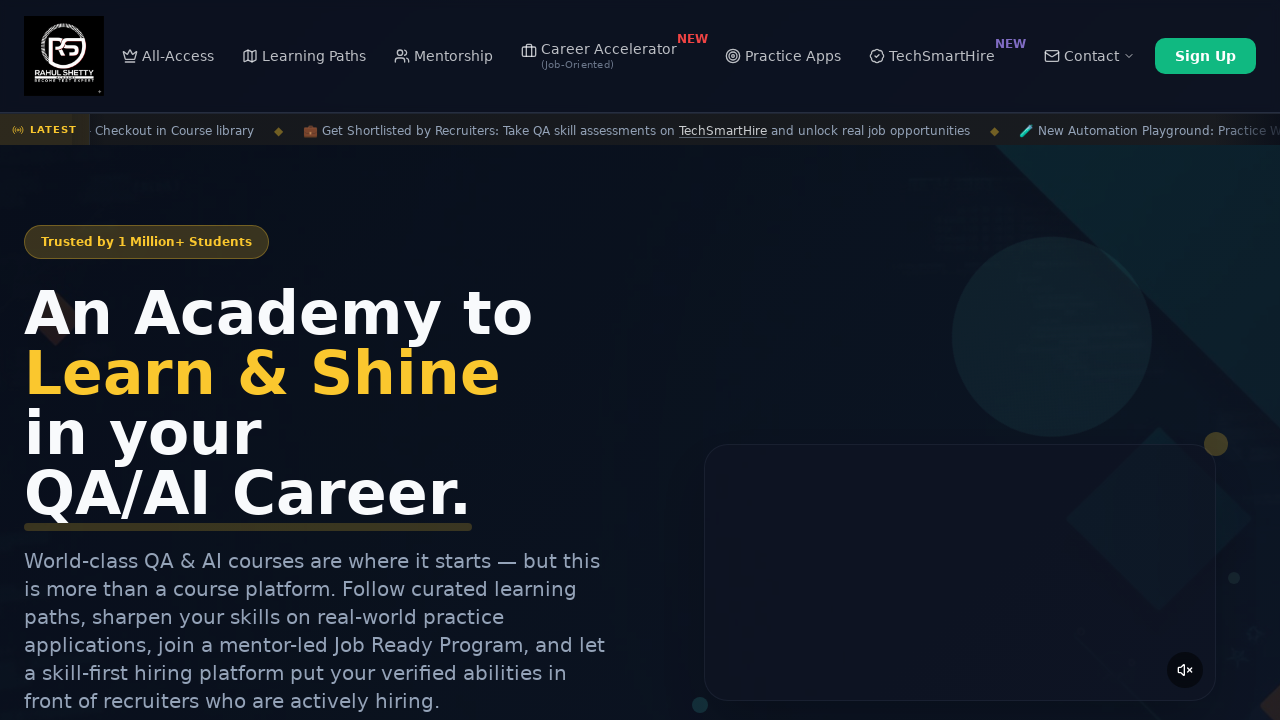

Retrieved page title from Rahul Shetty Academy website
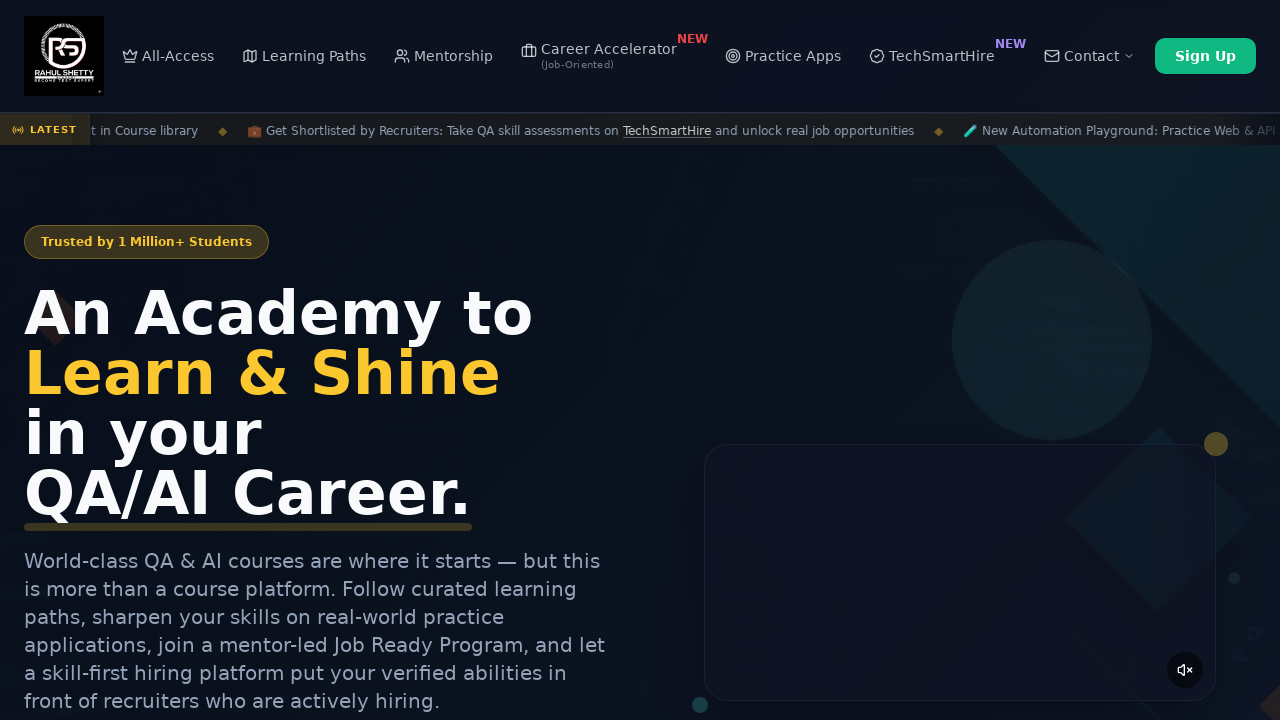

Waited for page to reach networkidle state
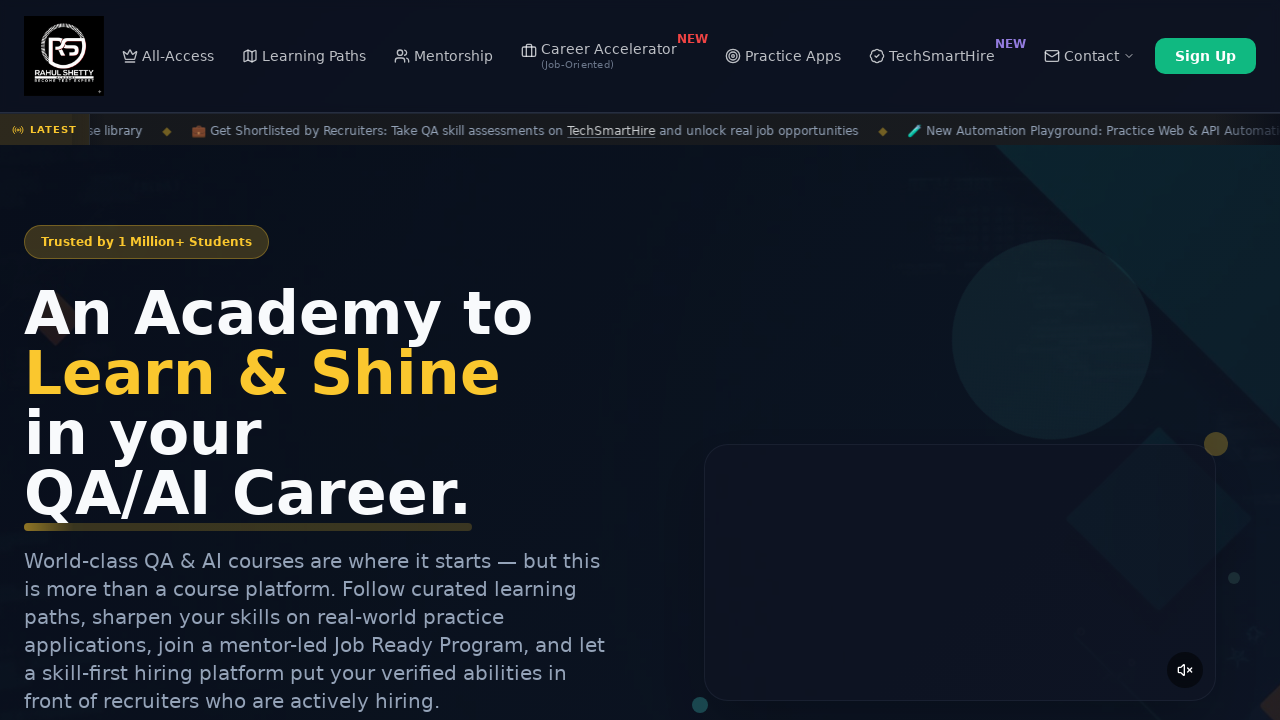

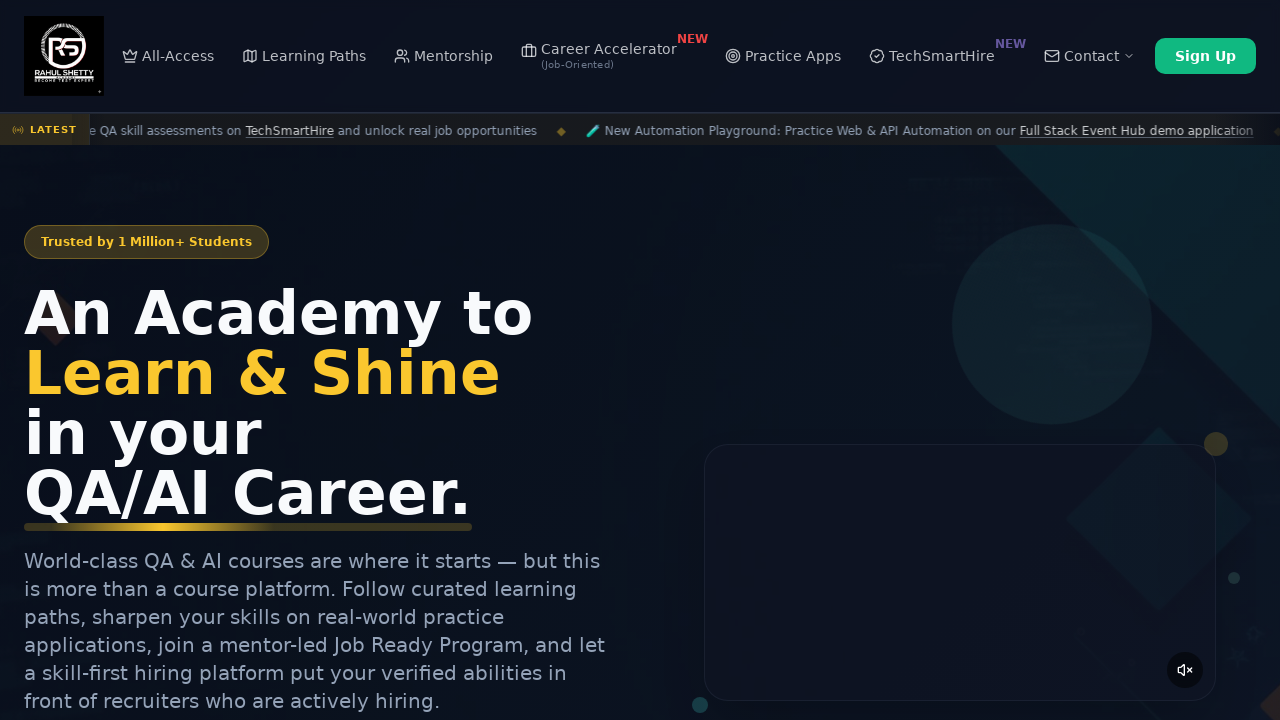